Tests the double-click button functionality by performing a double-click action and verifying the confirmation message appears

Starting URL: https://demoqa.com/buttons

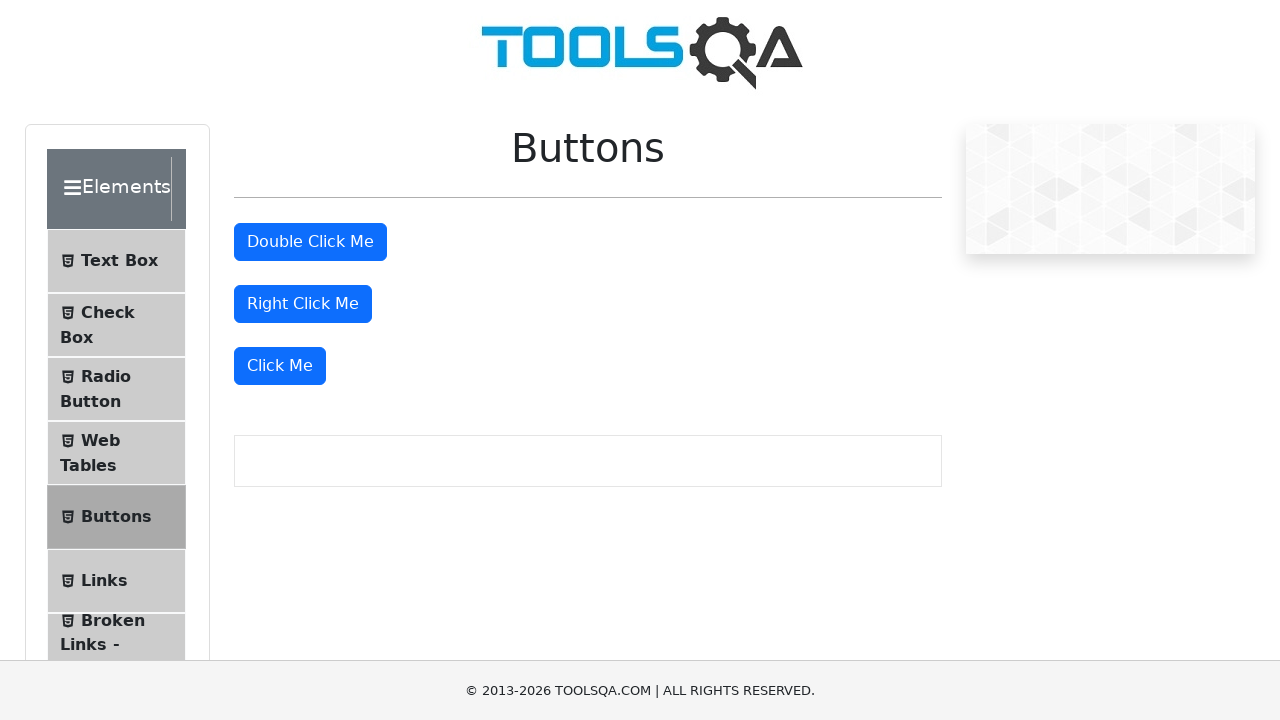

Double-clicked the double click button at (310, 242) on #doubleClickBtn
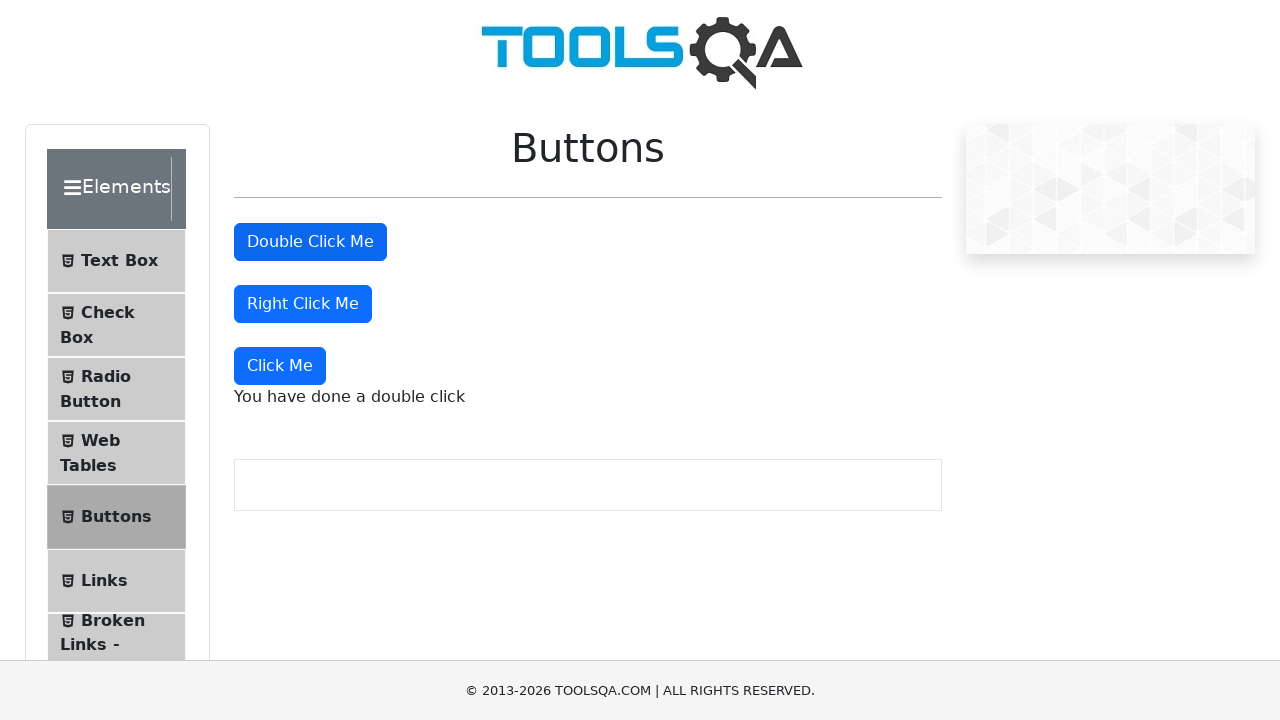

Waited for double click confirmation message to appear
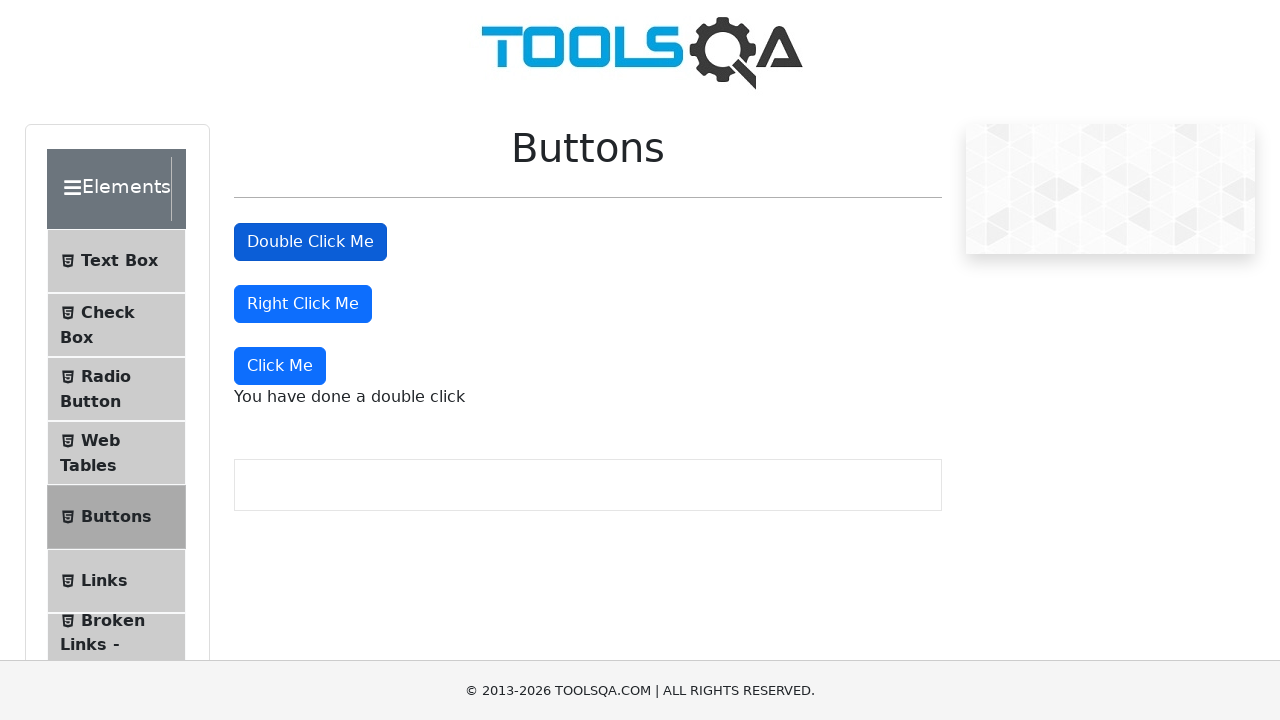

Retrieved double click confirmation message text
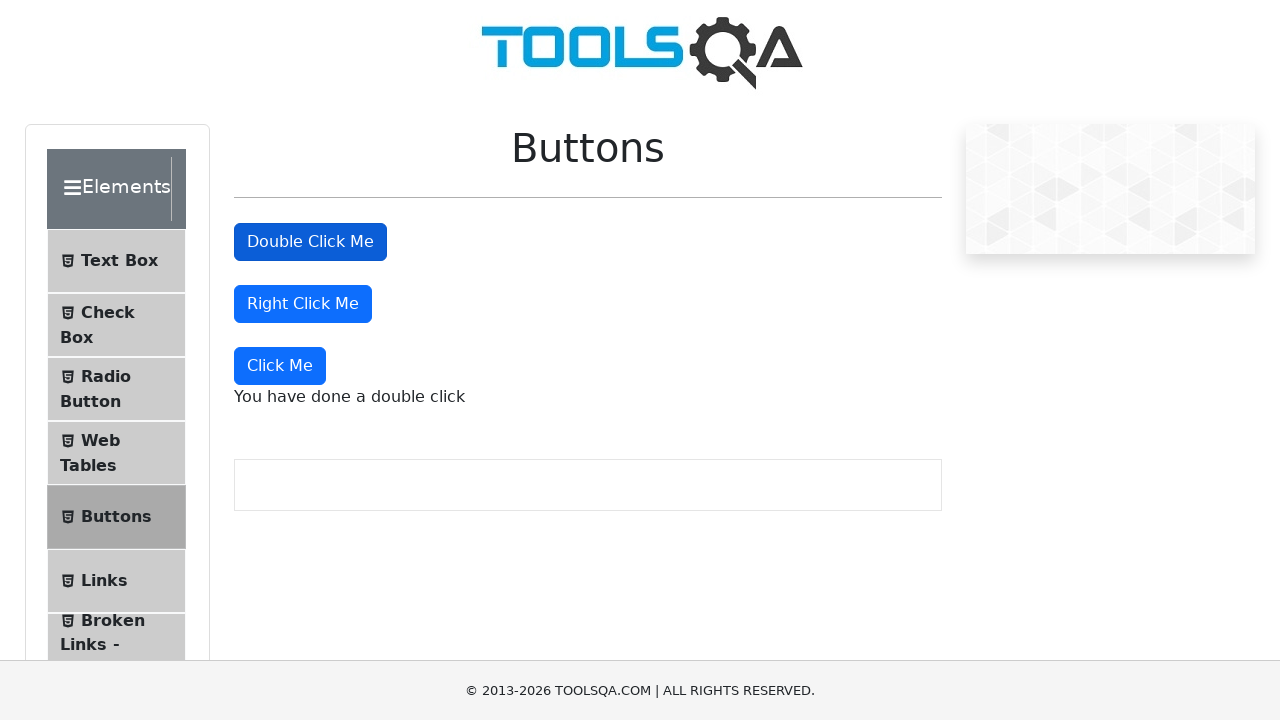

Verified confirmation message equals 'You have done a double click'
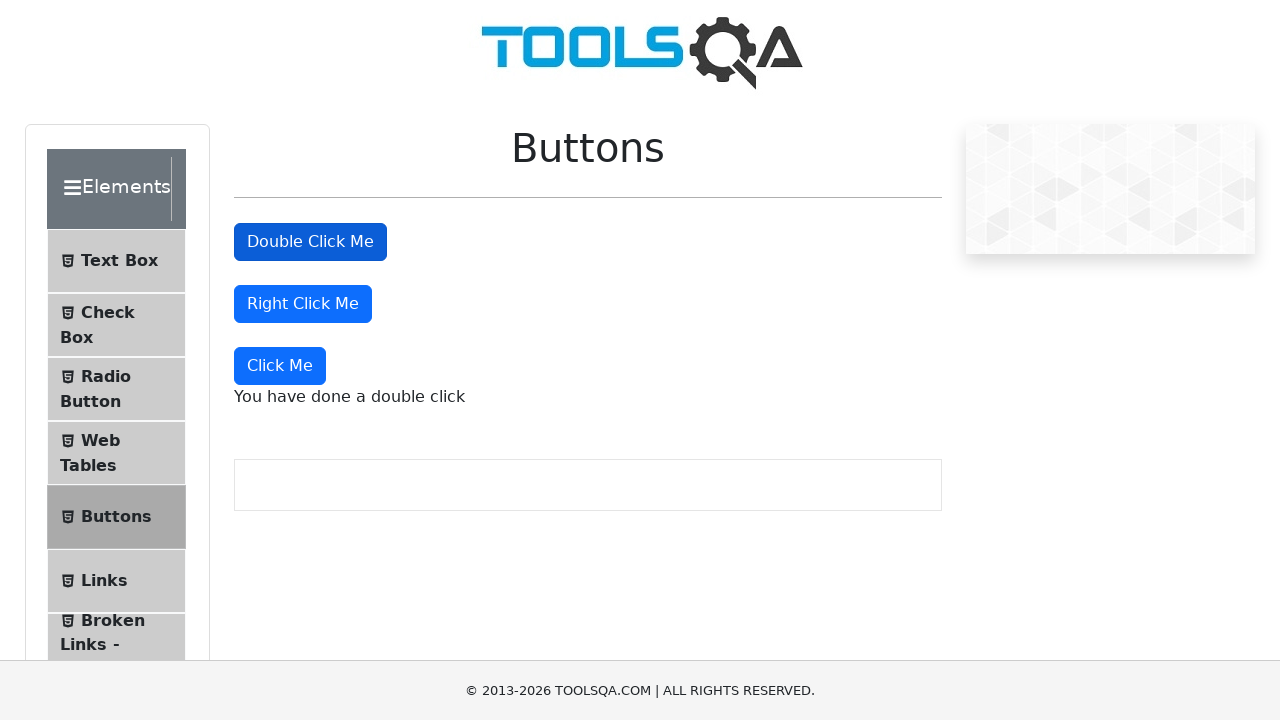

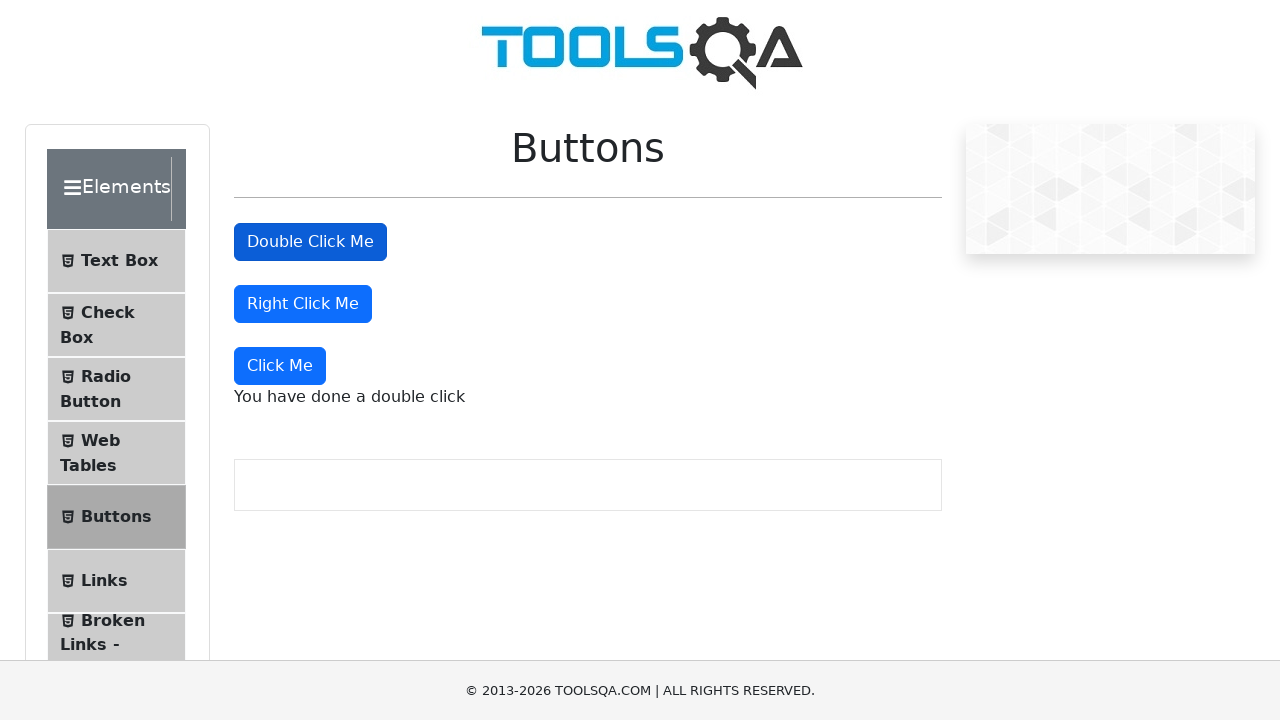